Tests JavaScript prompt box handling by clicking the prompt button, entering text, and testing both accept and dismiss actions

Starting URL: https://www.hyrtutorials.com/p/alertsdemo.html

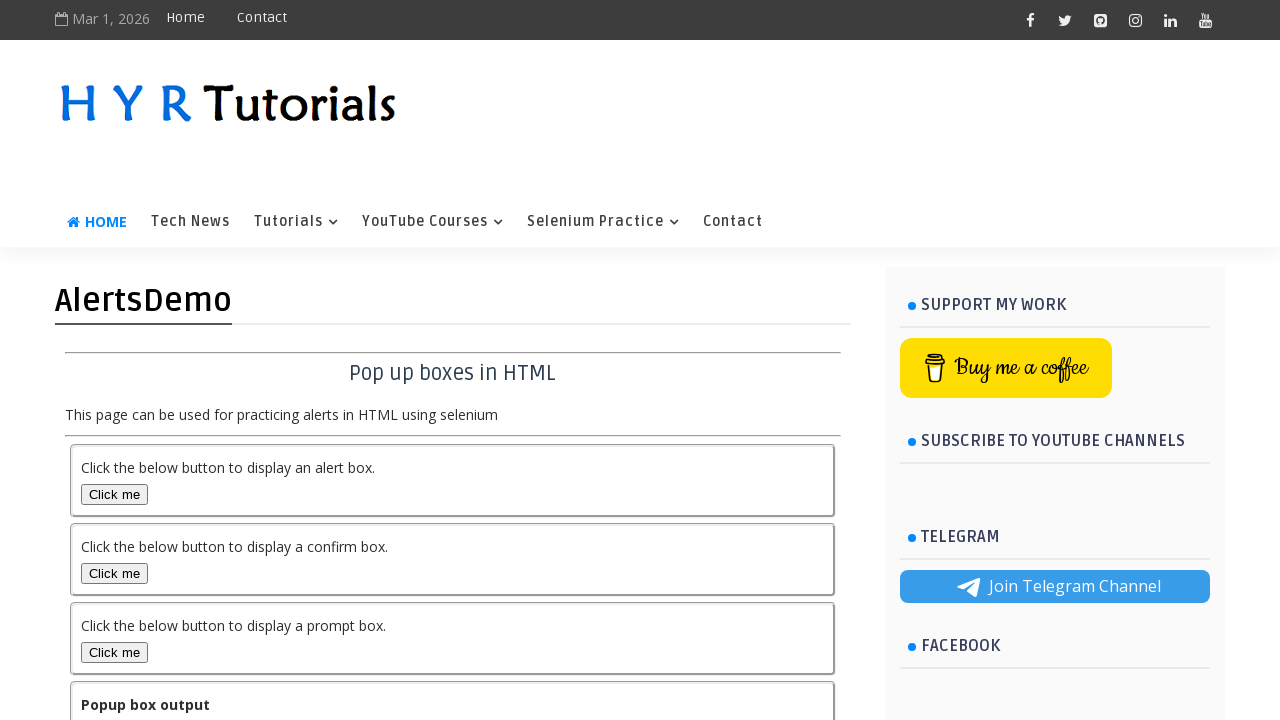

Set up dialog handler to accept prompt with text 'HYR Tutorials'
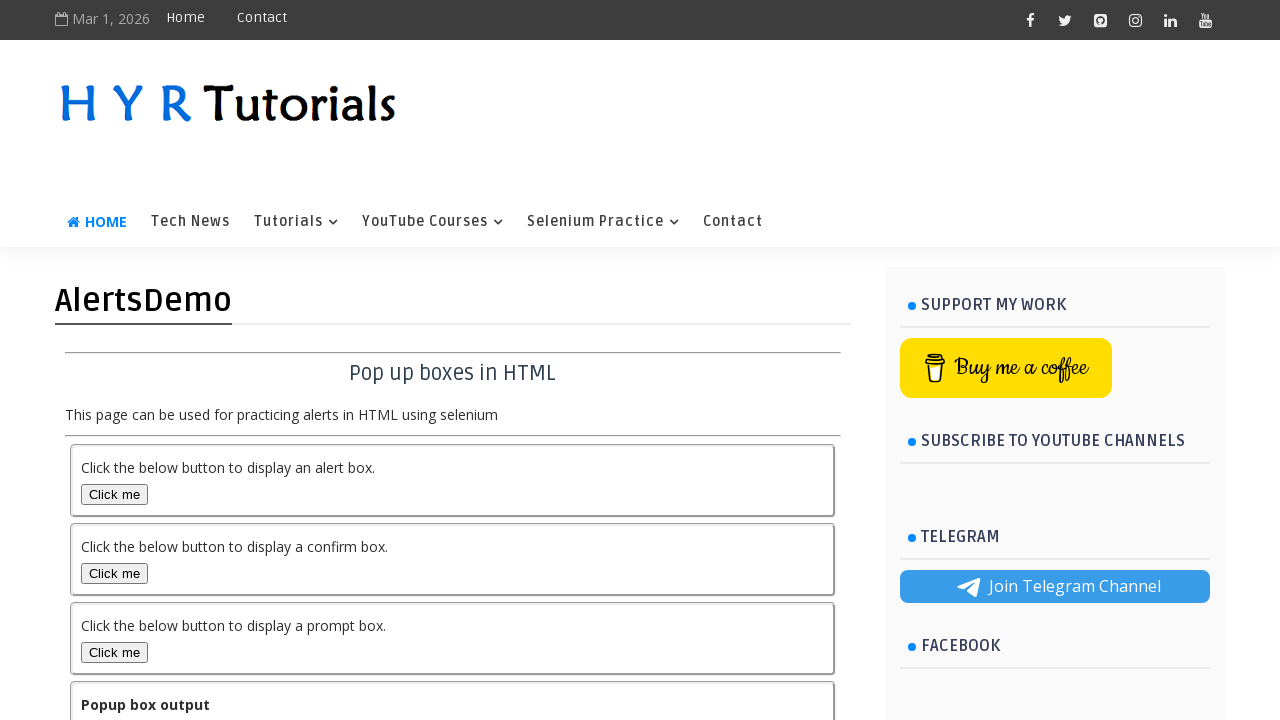

Clicked the Prompt Box button to trigger prompt dialog at (114, 652) on #promptBox
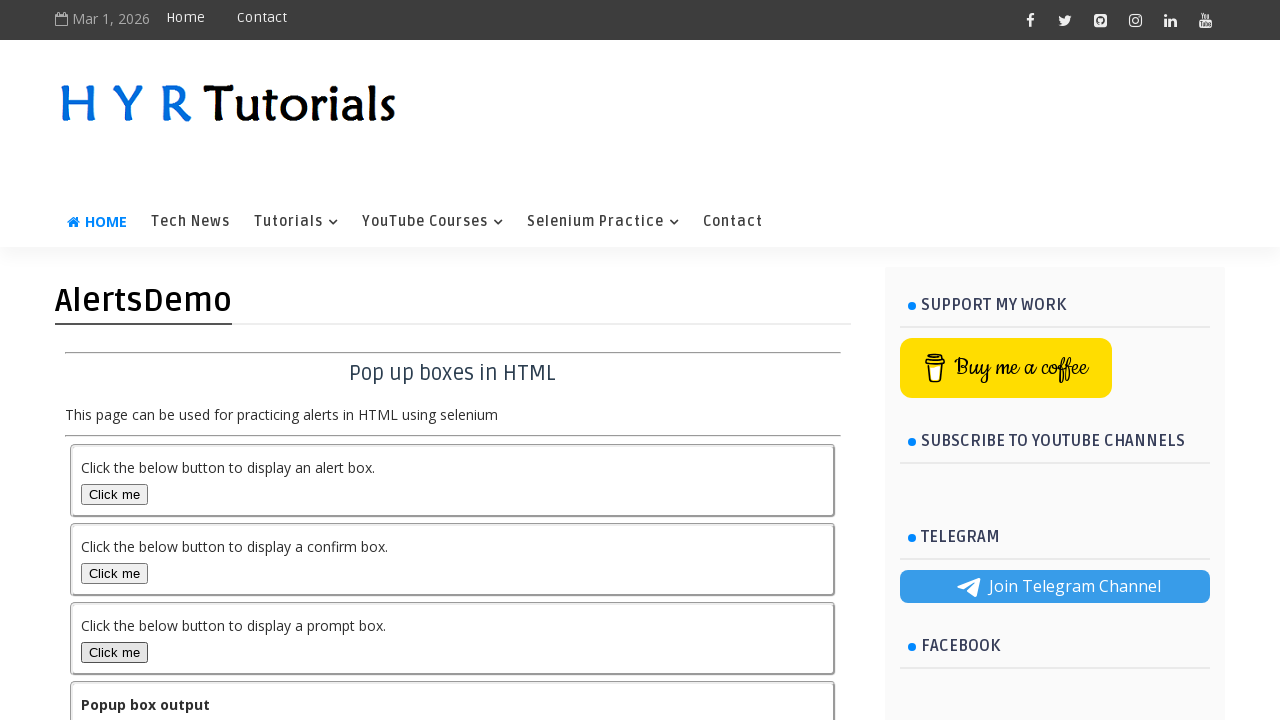

Output element loaded after accepting prompt
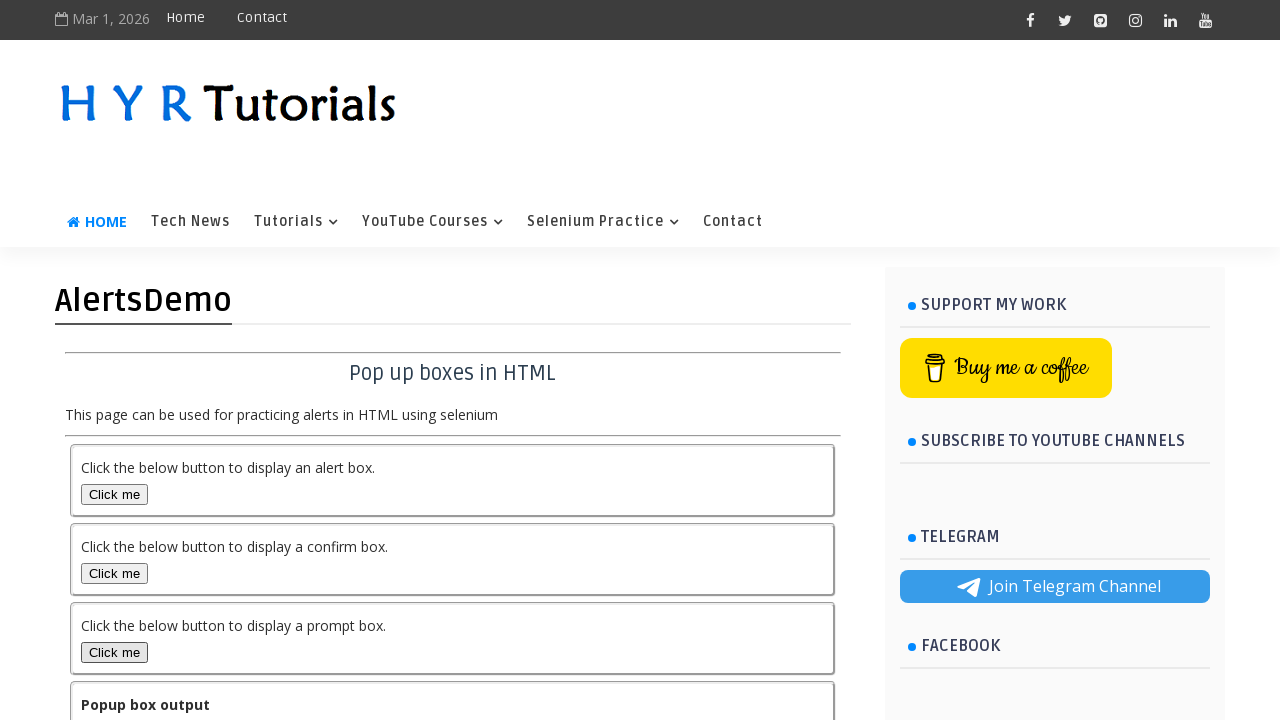

Set up dialog handler to dismiss the next prompt
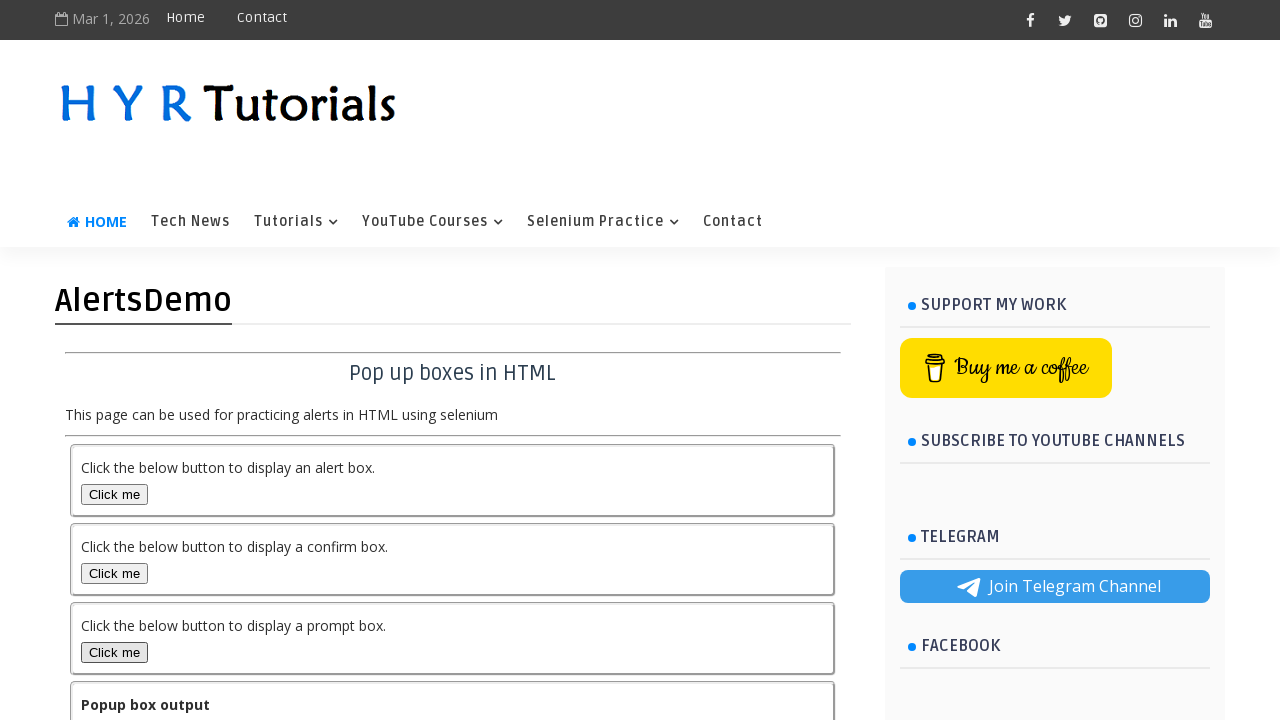

Clicked the Prompt Box button again to test dismiss action at (114, 652) on #promptBox
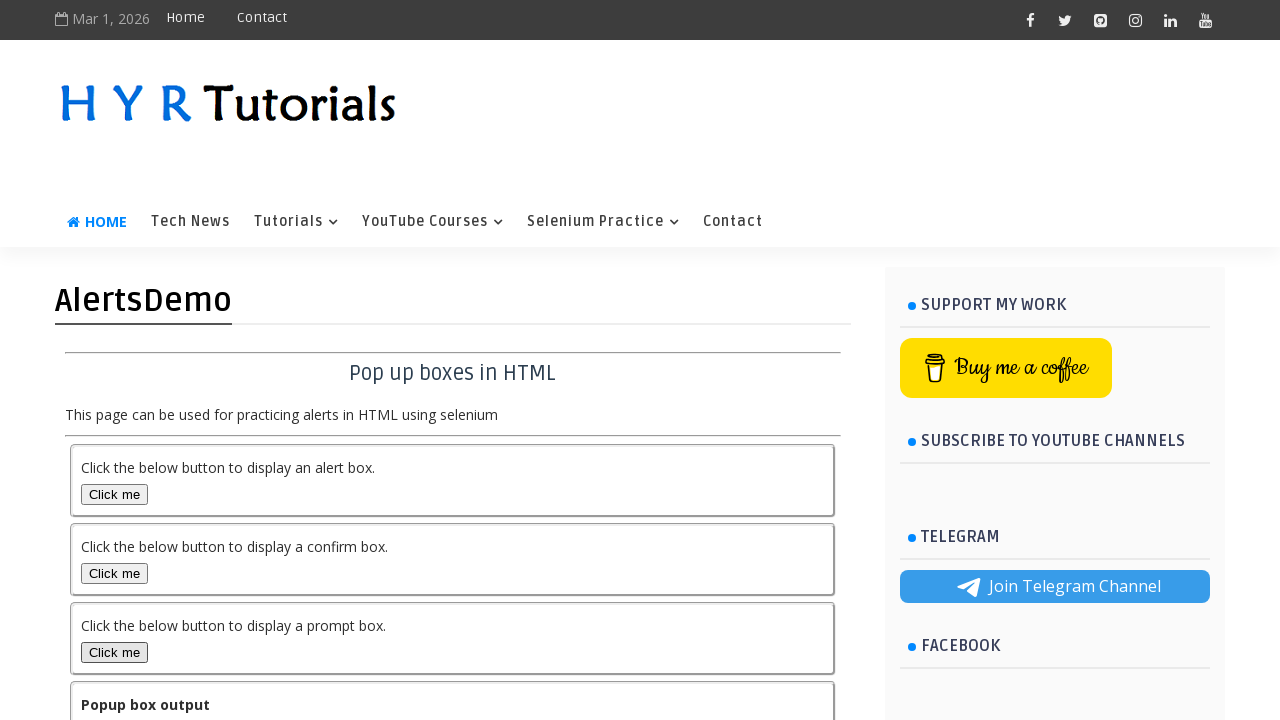

Output element loaded after dismissing prompt
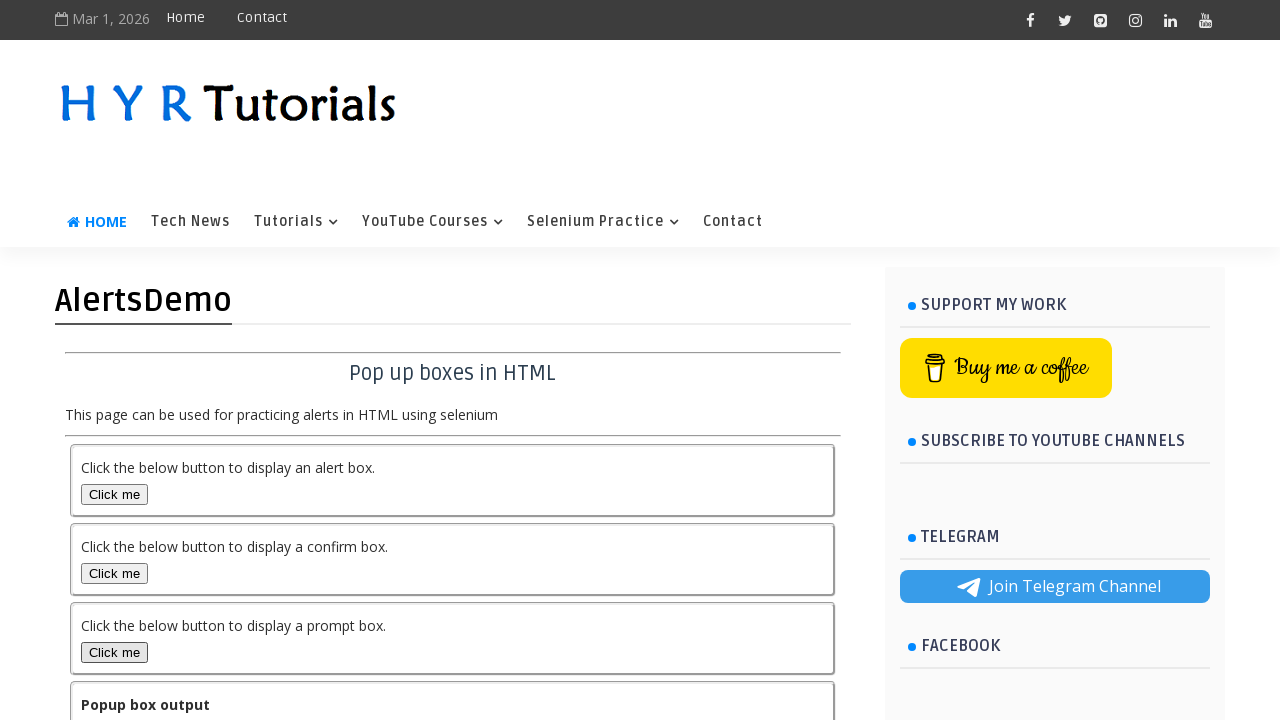

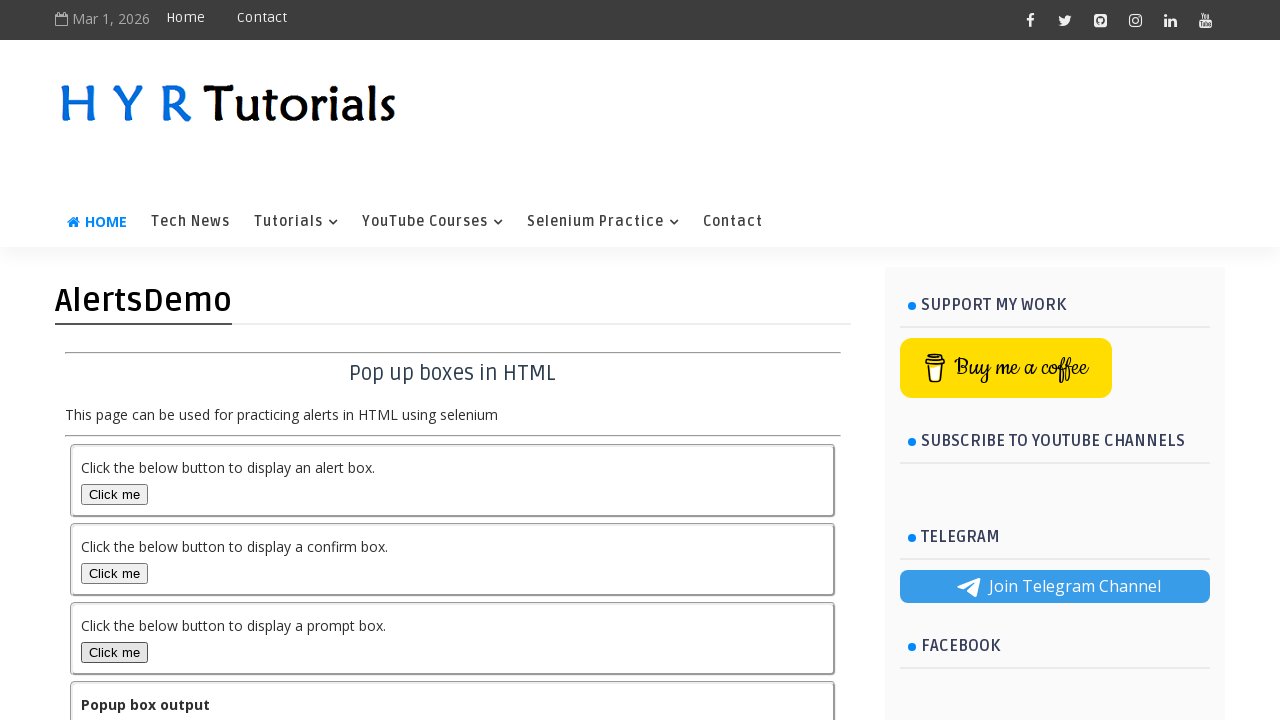